Tests an interactive math puzzle by reading a hidden attribute value, calculating a result using logarithm and sine functions, filling in the answer, checking required checkboxes, and submitting the form.

Starting URL: http://suninjuly.github.io/get_attribute.html

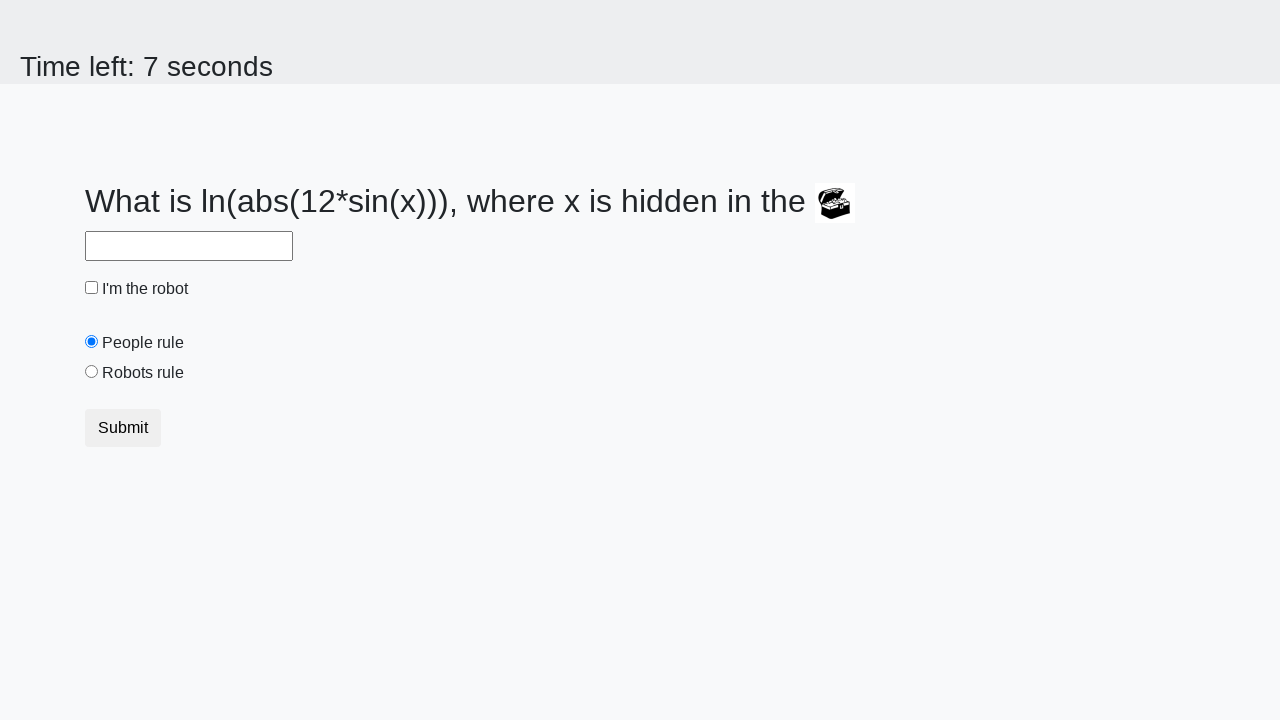

Located treasure element with ID 'treasure'
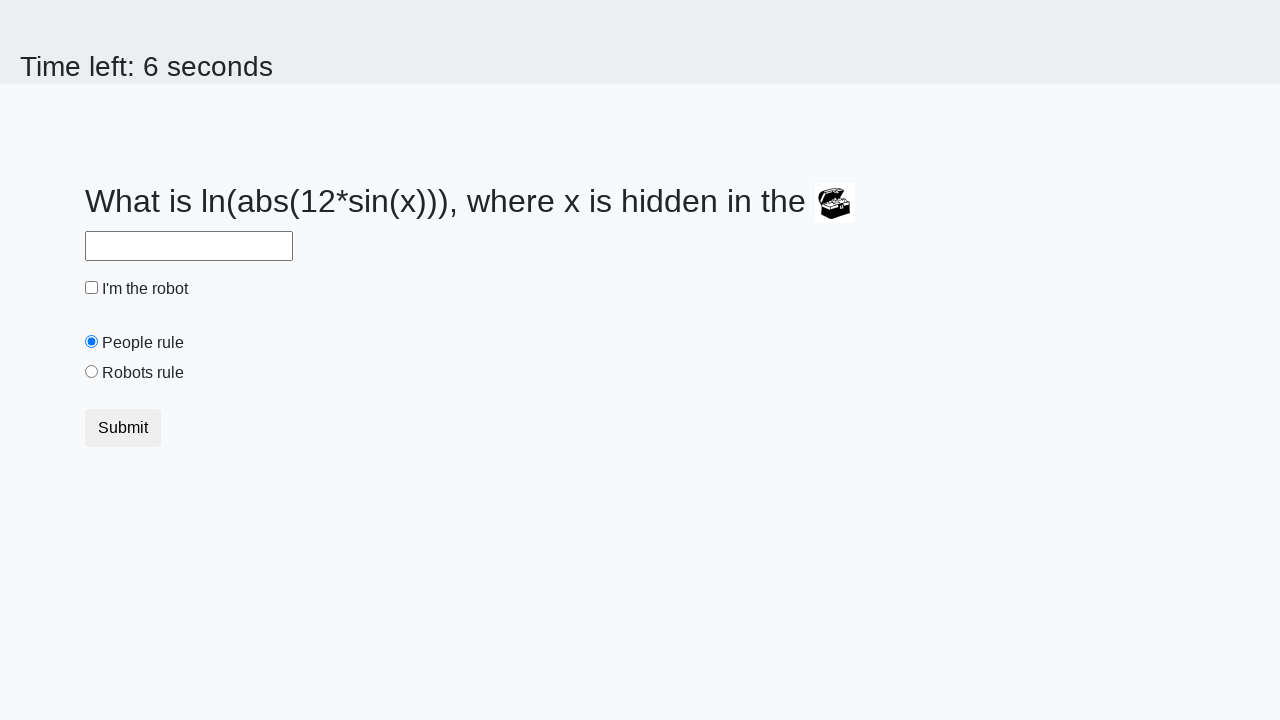

Retrieved 'valuex' attribute from treasure element
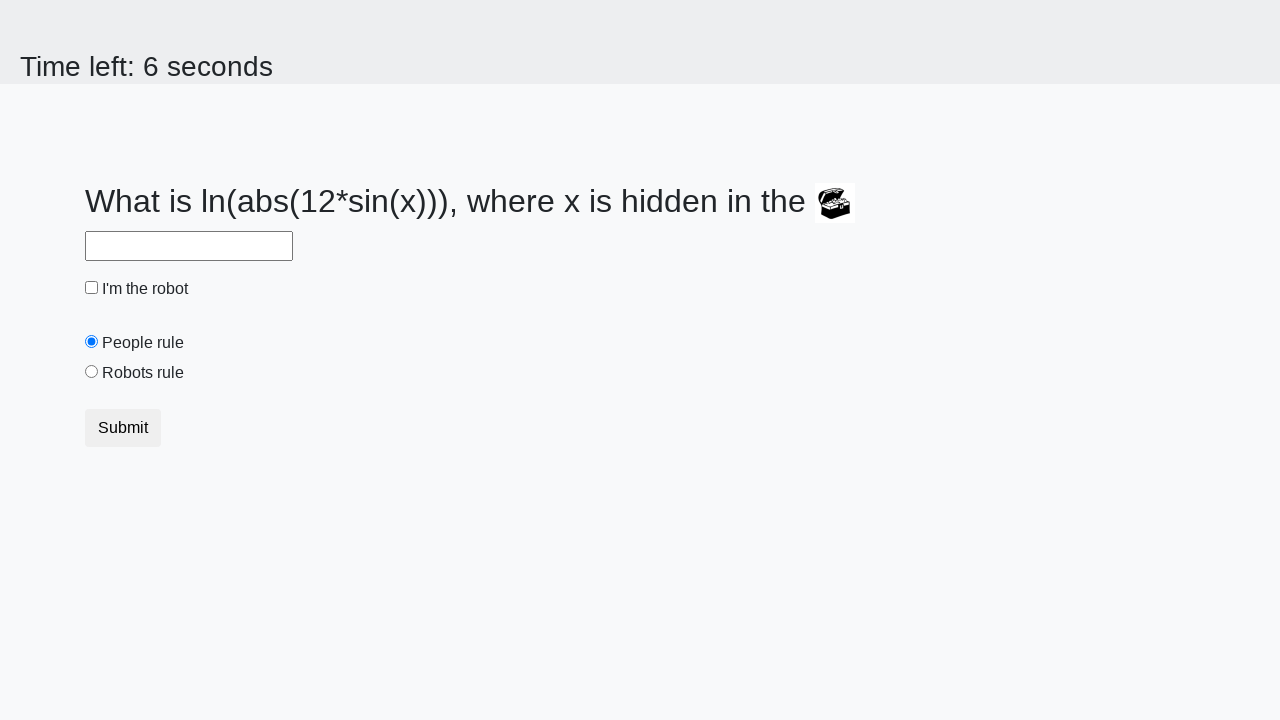

Calculated result using logarithm and sine functions: 0.3942264786354951
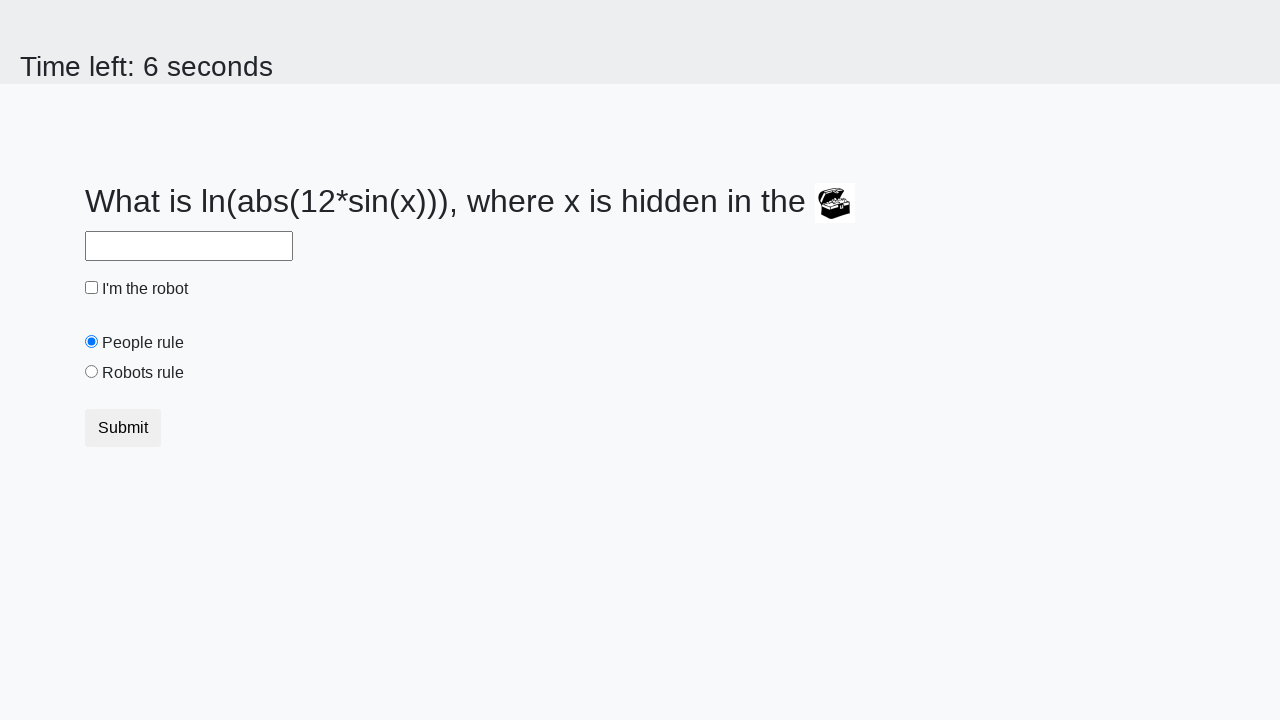

Filled answer field with calculated value: 0.3942264786354951 on #answer
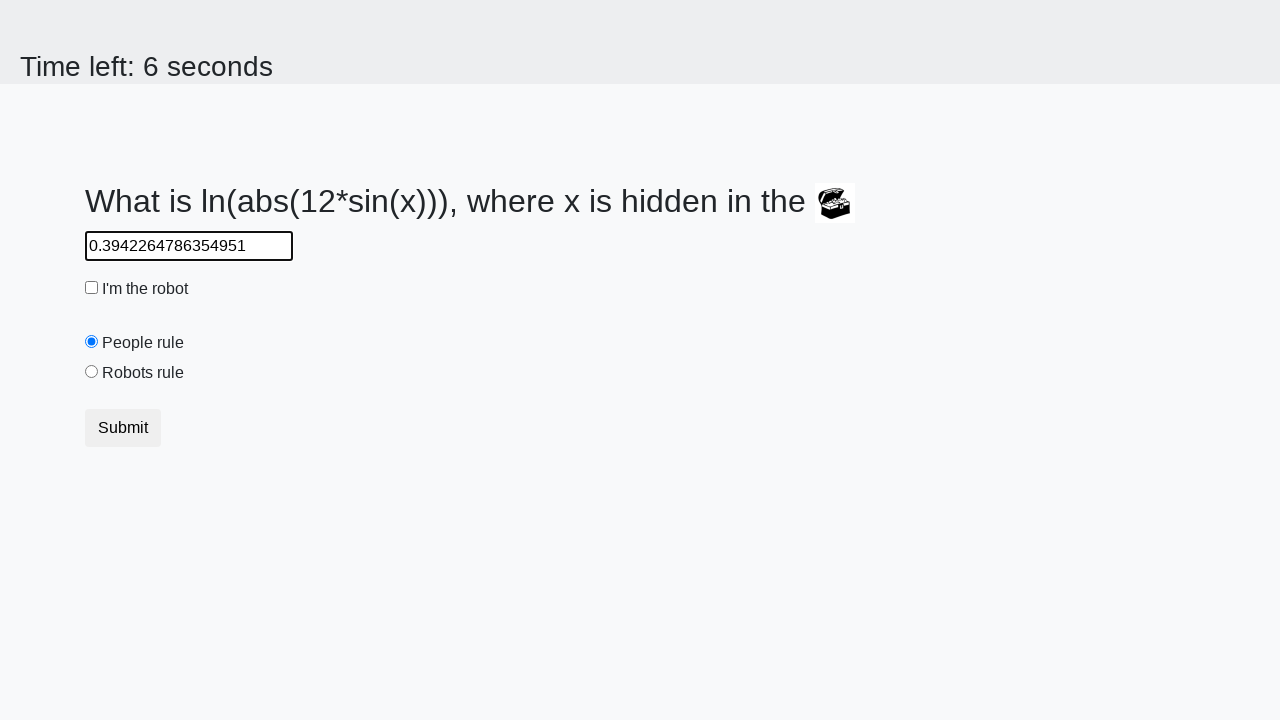

Clicked robot checkbox at (92, 288) on #robotCheckbox
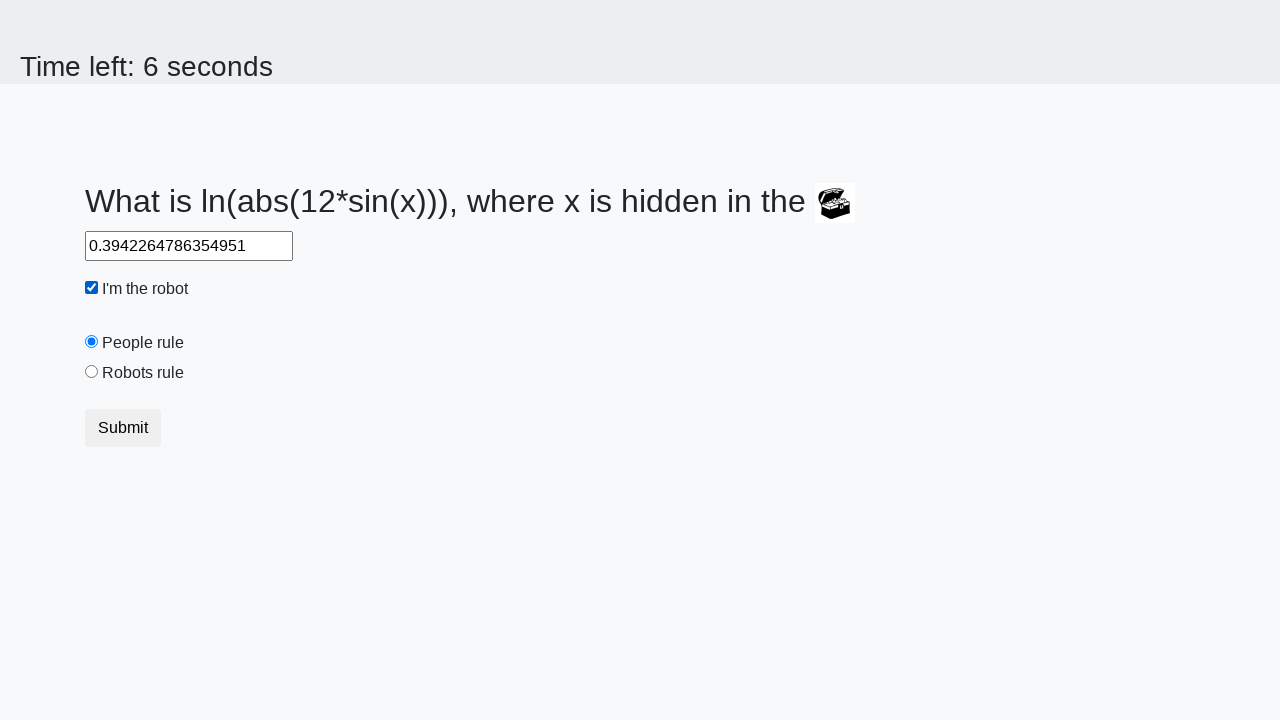

Clicked robots rule checkbox at (92, 372) on #robotsRule
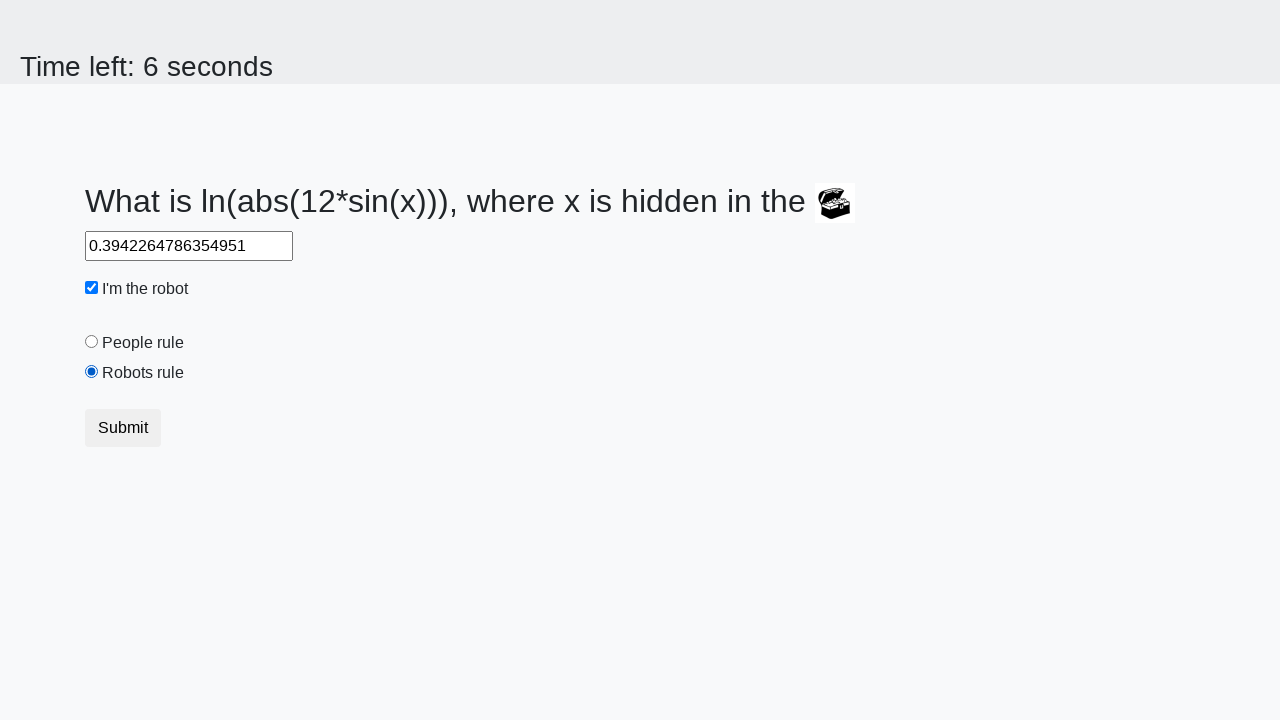

Clicked submit button to complete form at (123, 428) on button
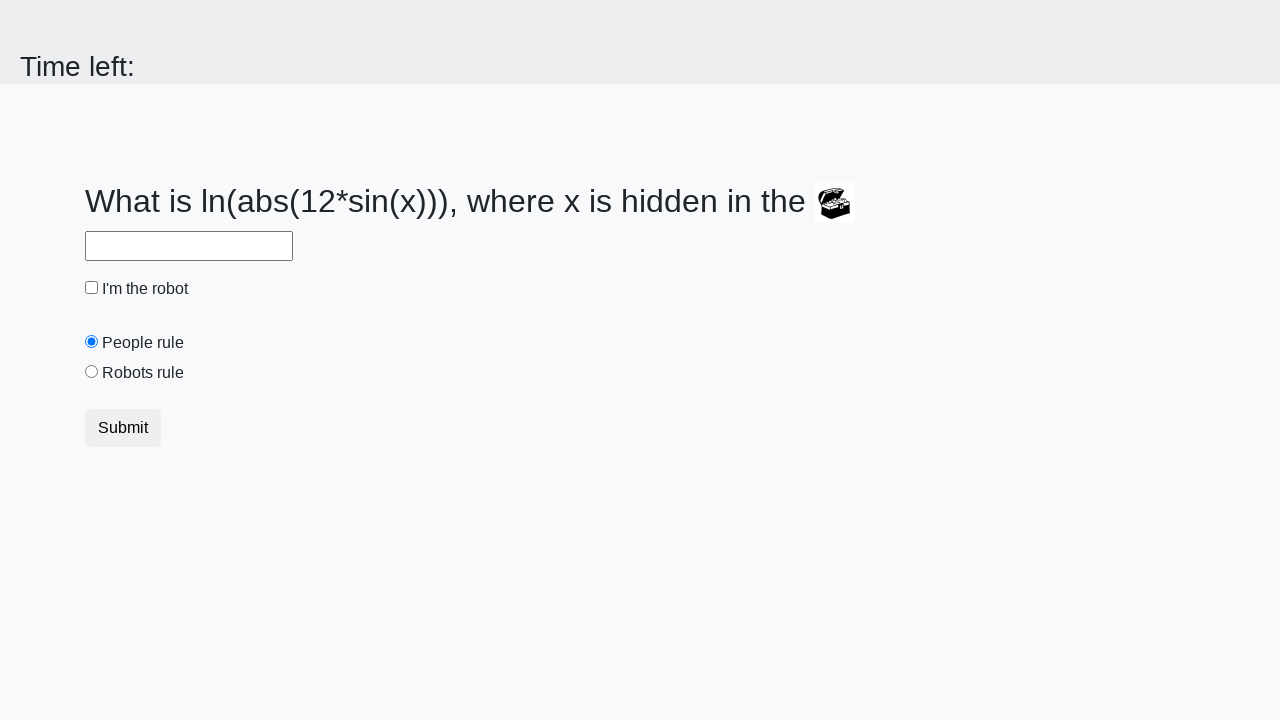

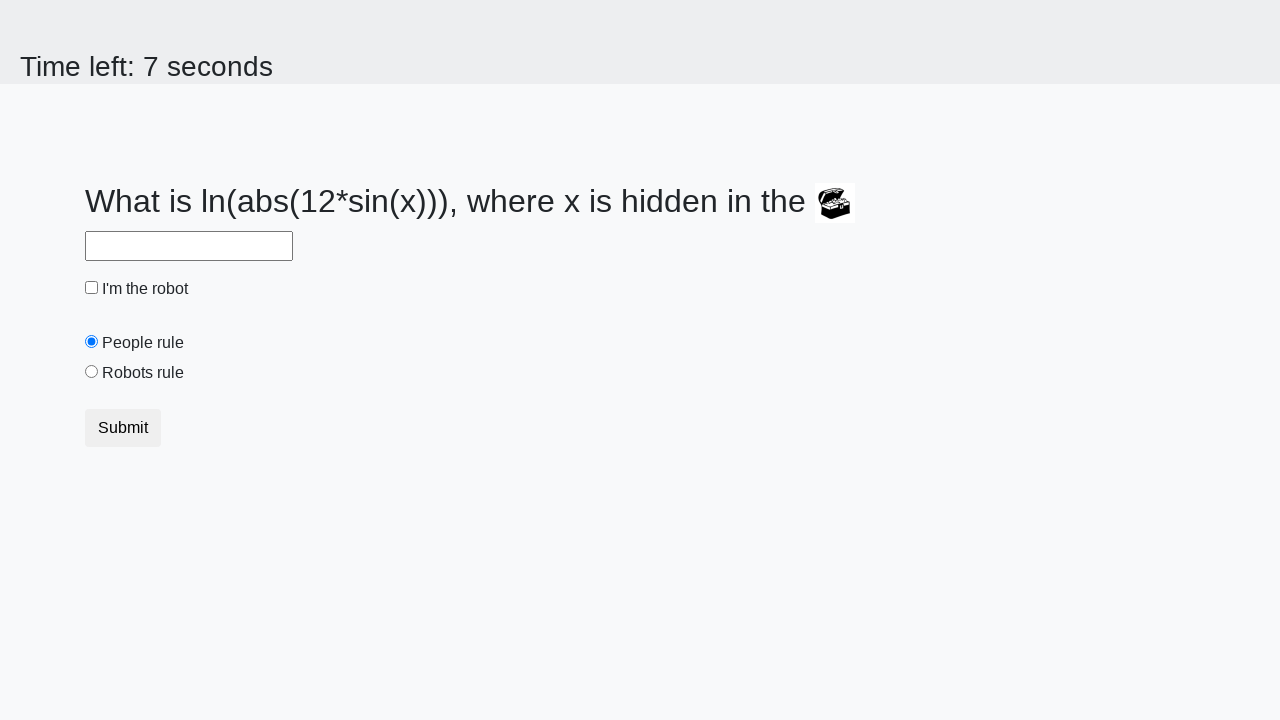